Tests navigation from the Koel app homepage to the registration page by clicking the registration link and verifying the URL changes correctly.

Starting URL: https://qa.koel.app/

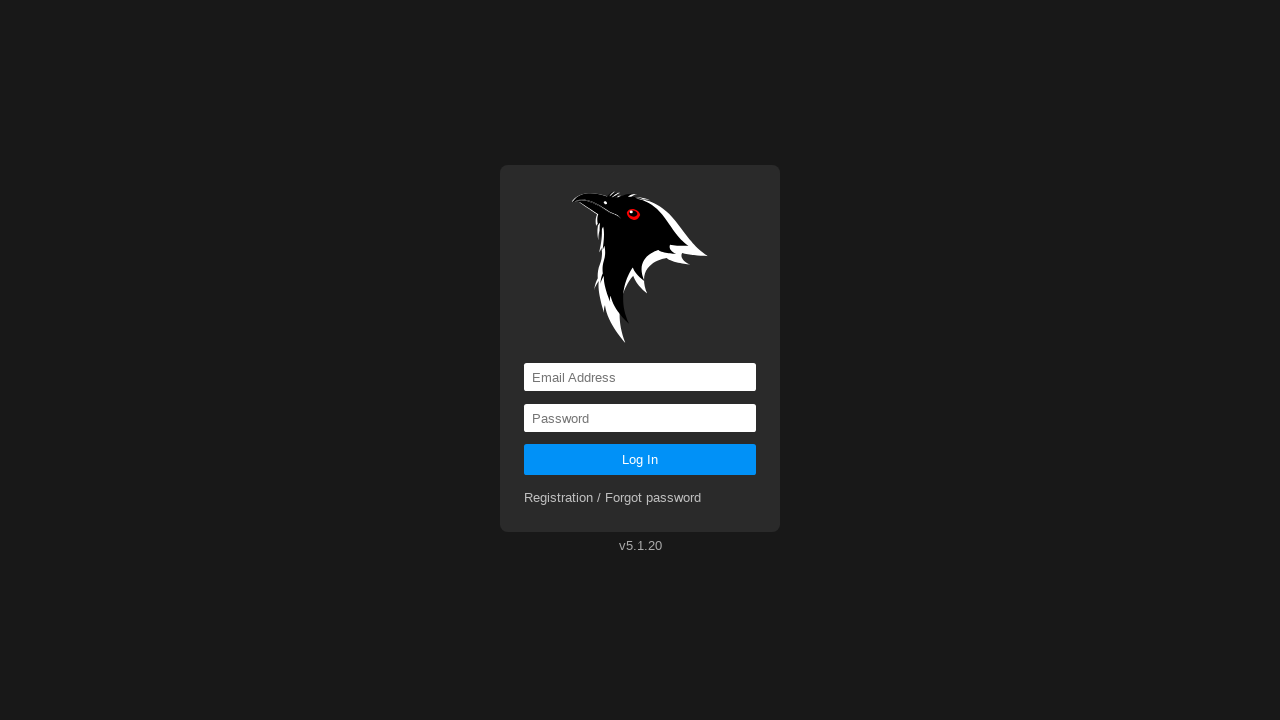

Clicked registration link on Koel homepage at (613, 498) on a[href='registration']
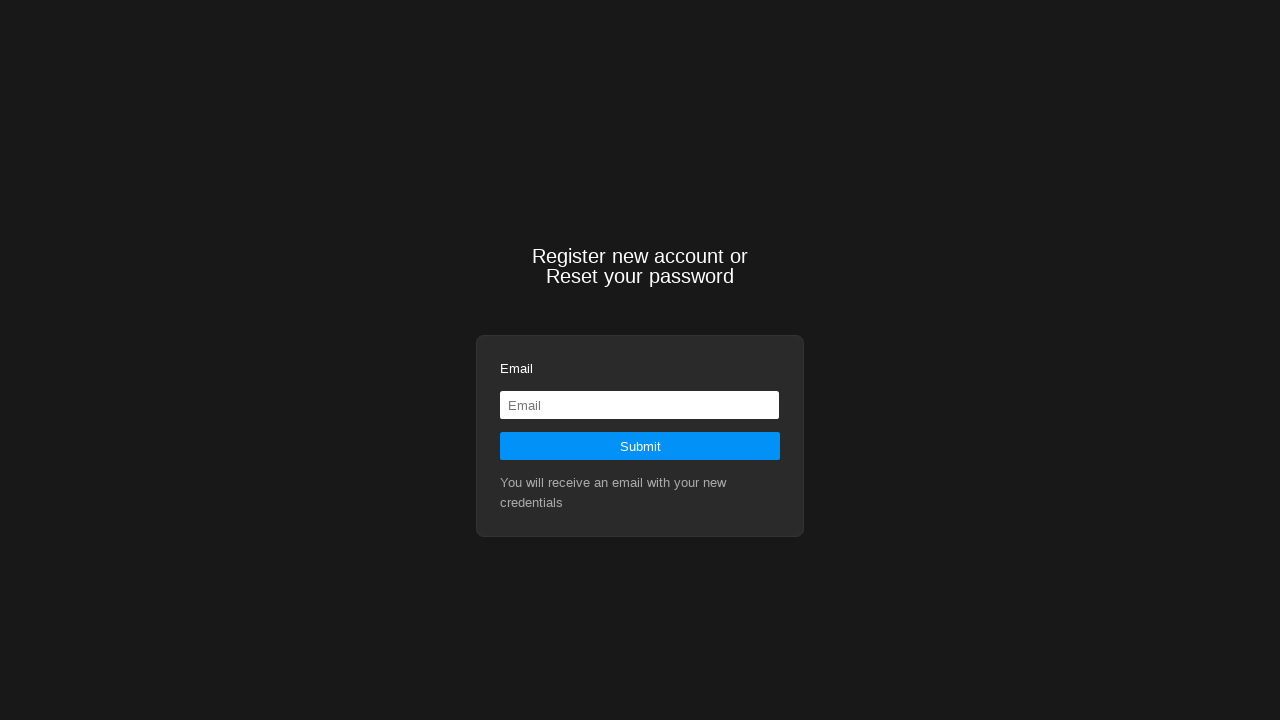

Waited for navigation to registration page URL
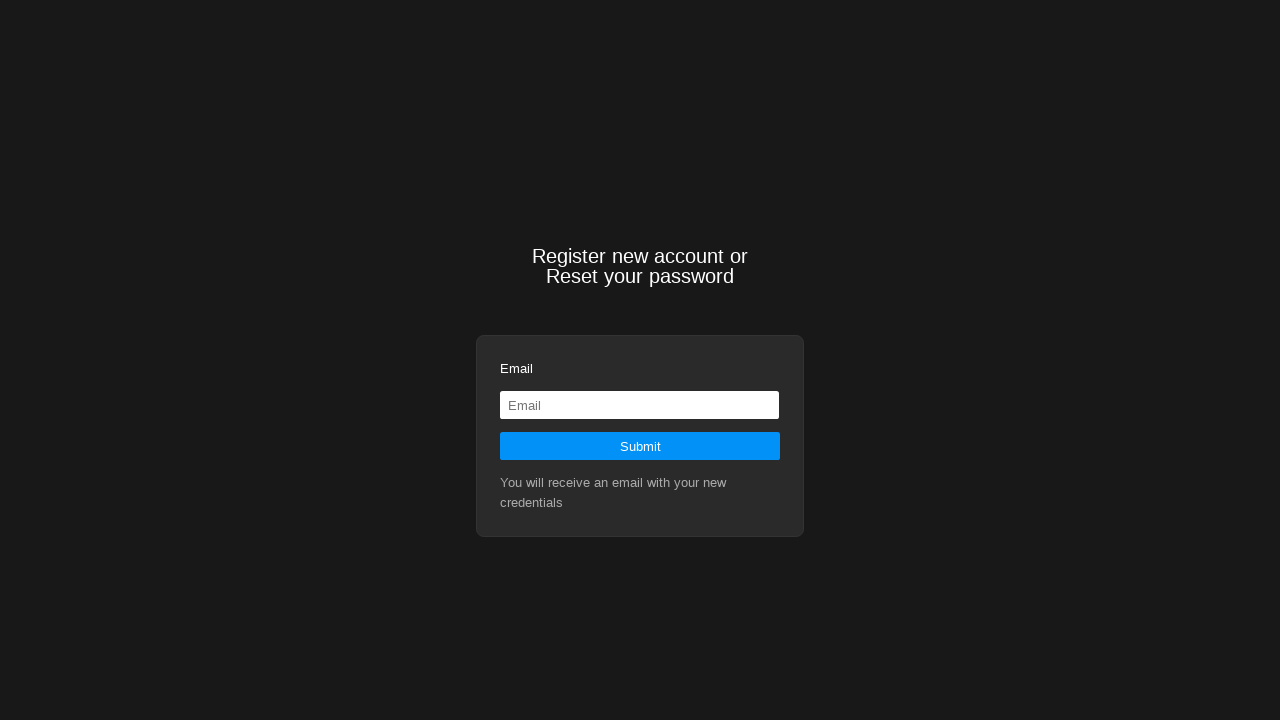

Verified that current URL is https://qa.koel.app/registration
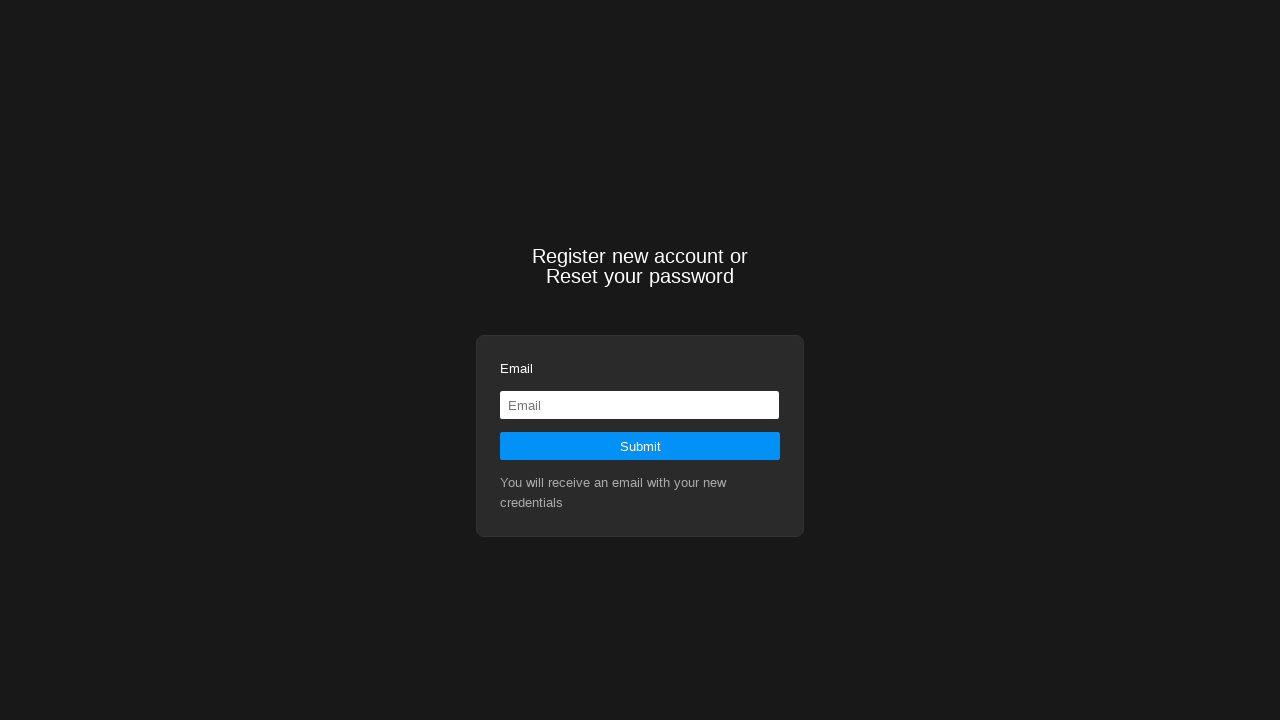

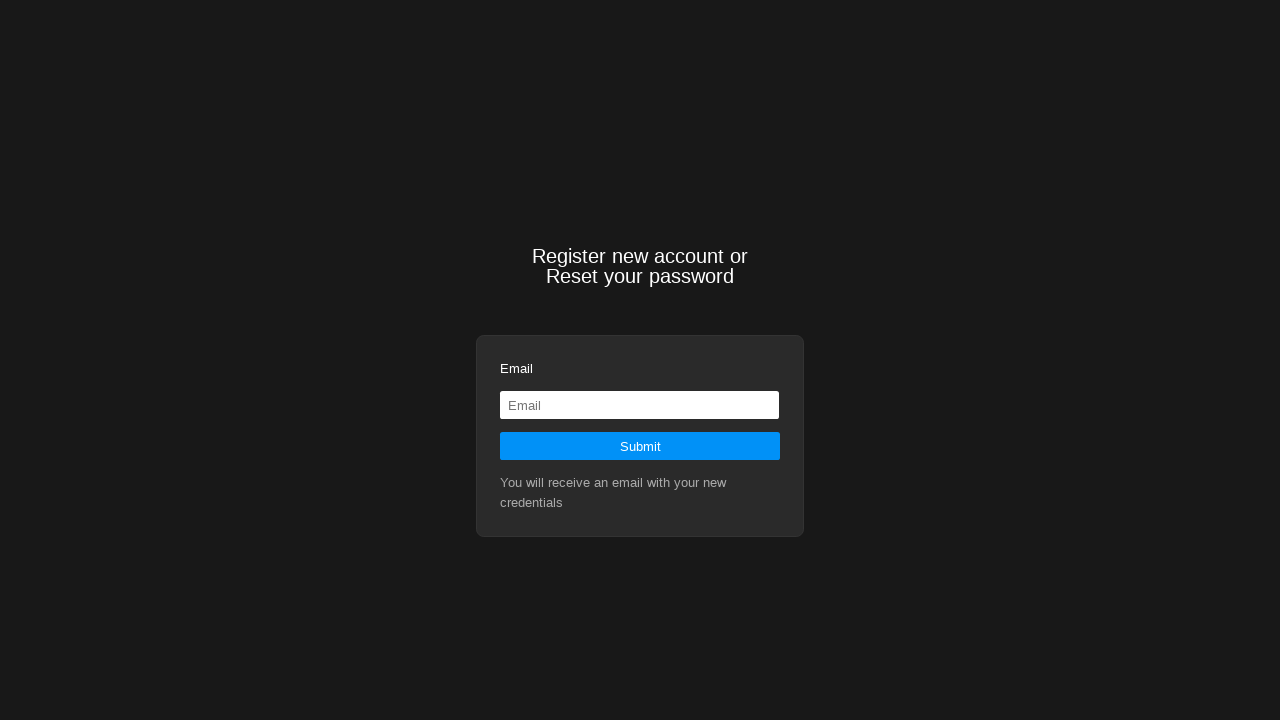